Tests that the complete all checkbox updates its state when individual items are completed or cleared

Starting URL: https://demo.playwright.dev/todomvc

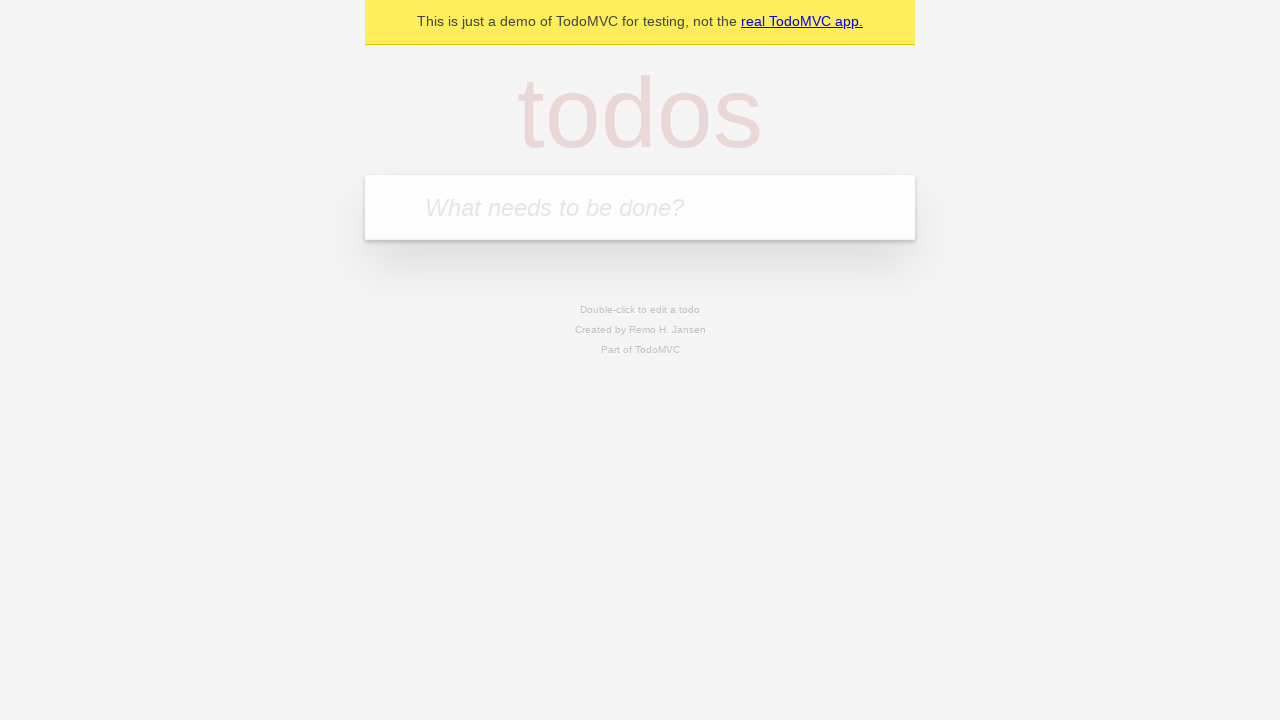

Filled todo input with 'buy some cheese' on internal:attr=[placeholder="What needs to be done?"i]
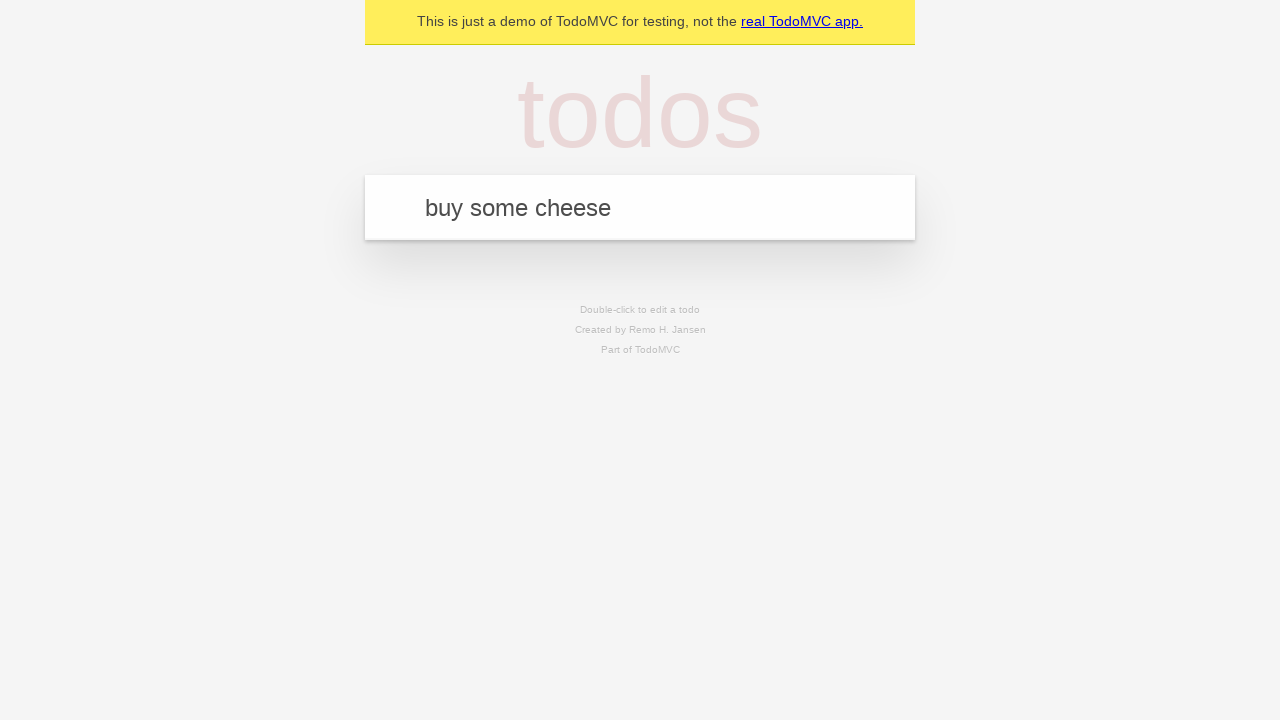

Pressed Enter to add todo 'buy some cheese' on internal:attr=[placeholder="What needs to be done?"i]
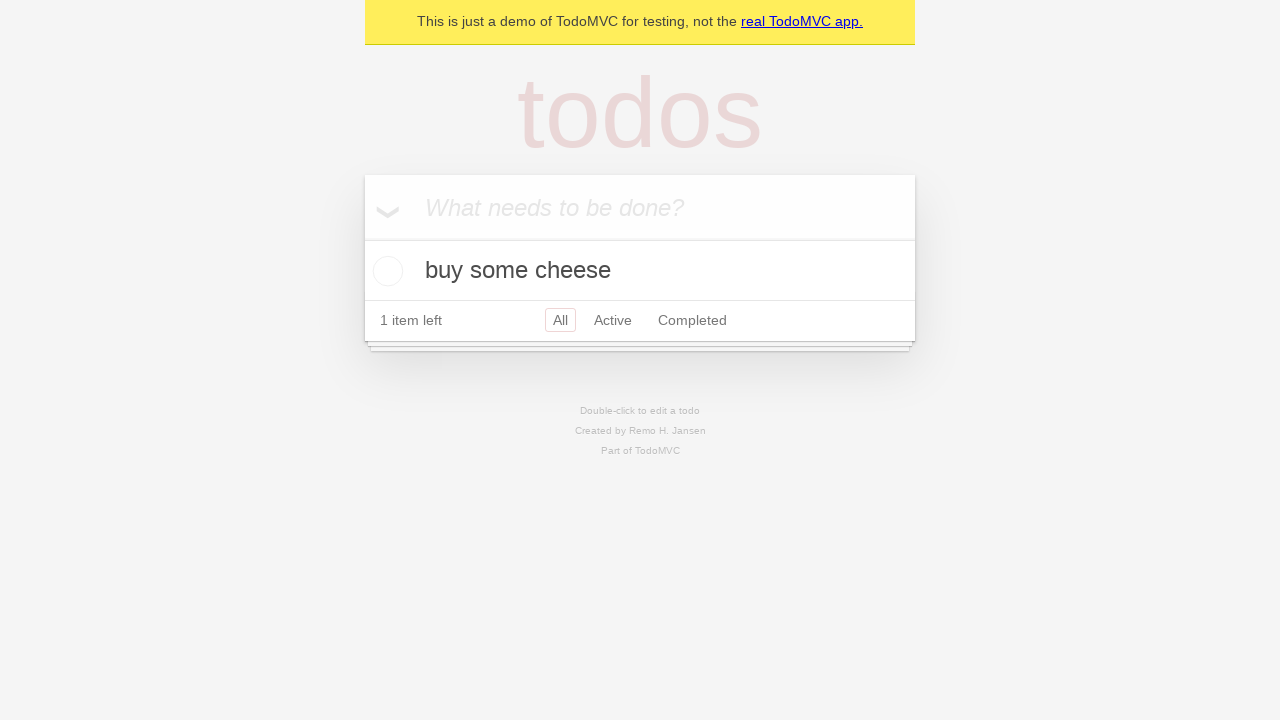

Filled todo input with 'feed the cat' on internal:attr=[placeholder="What needs to be done?"i]
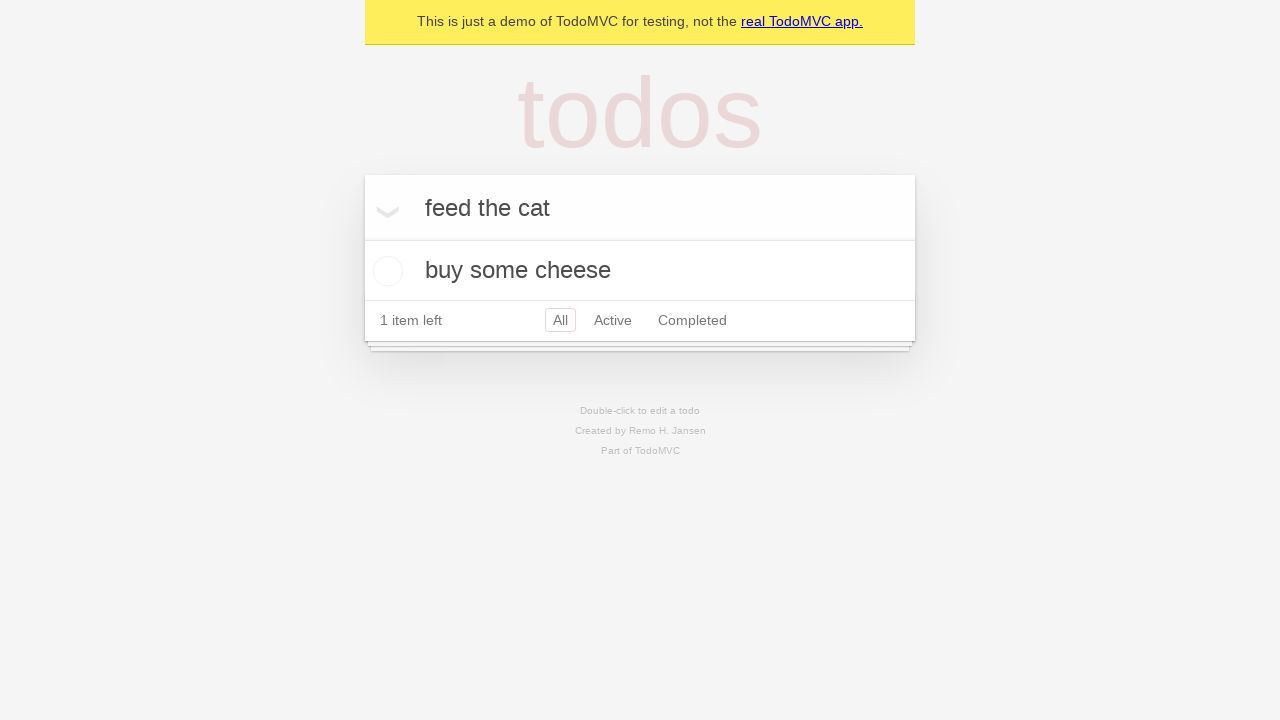

Pressed Enter to add todo 'feed the cat' on internal:attr=[placeholder="What needs to be done?"i]
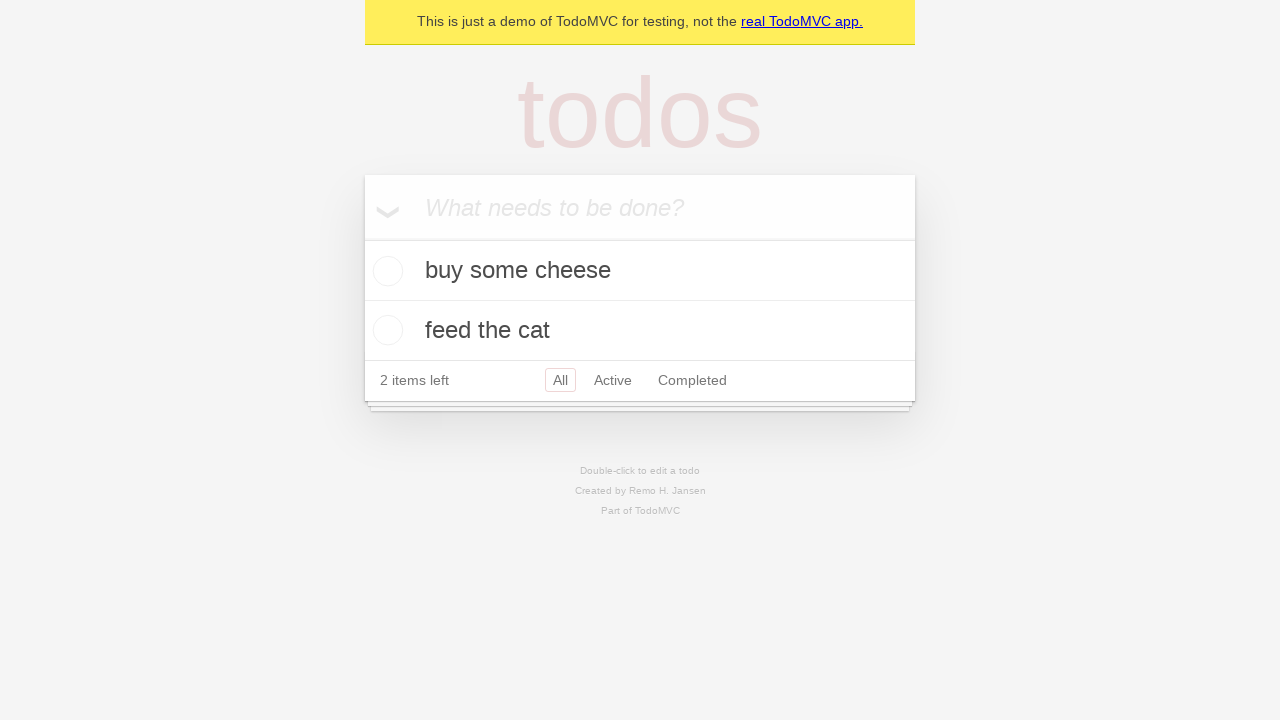

Filled todo input with 'book a doctors appointment' on internal:attr=[placeholder="What needs to be done?"i]
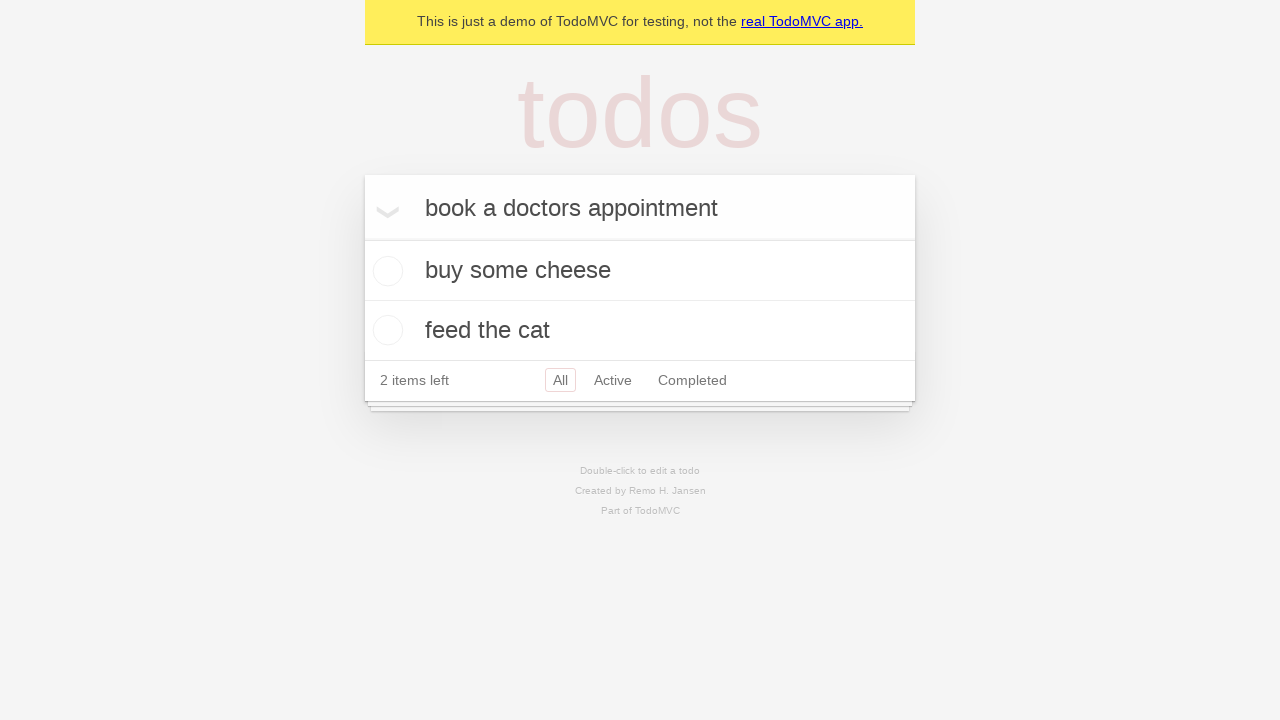

Pressed Enter to add todo 'book a doctors appointment' on internal:attr=[placeholder="What needs to be done?"i]
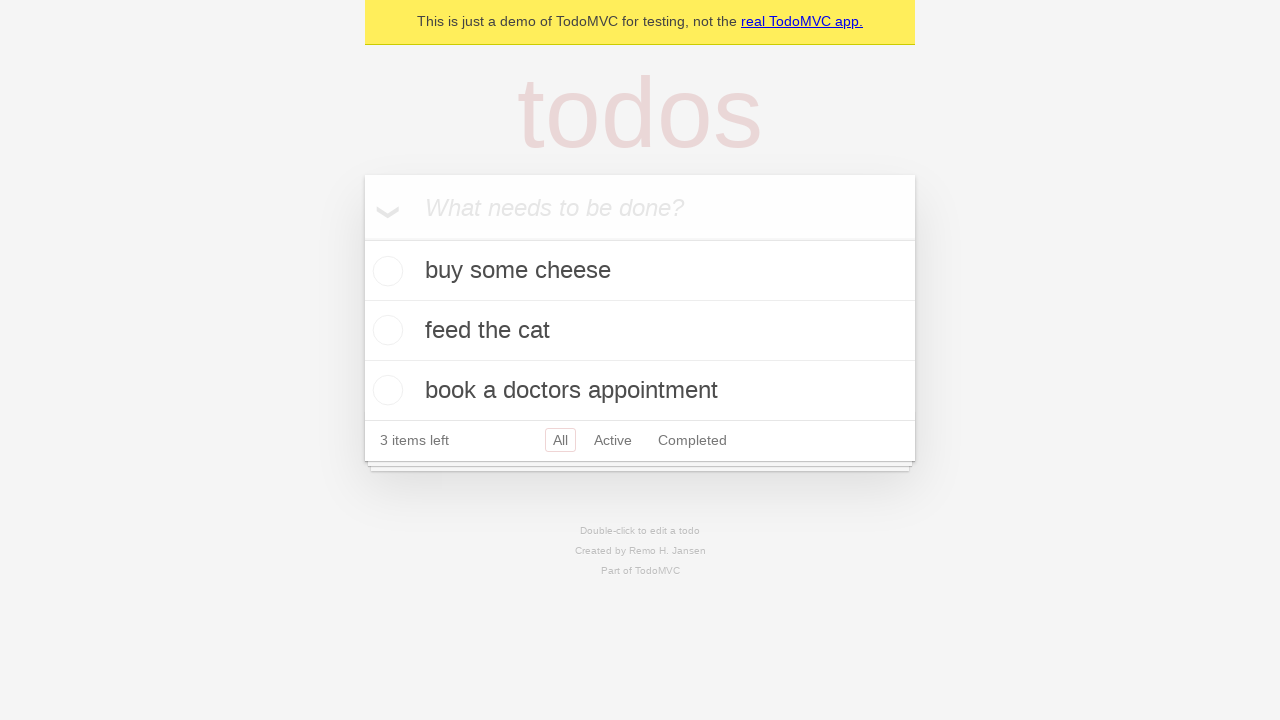

Checked the 'Mark all as complete' toggle at (362, 238) on internal:label="Mark all as complete"i
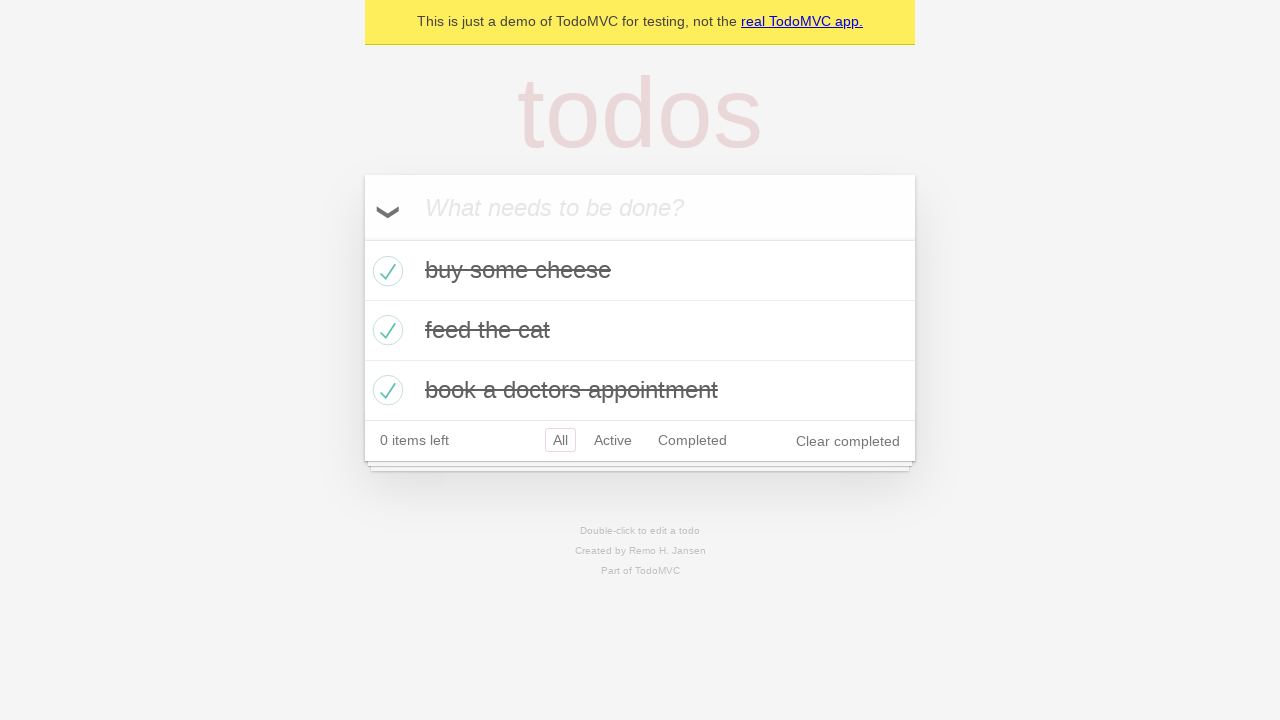

Unchecked the first todo item at (385, 271) on internal:testid=[data-testid="todo-item"s] >> nth=0 >> internal:role=checkbox
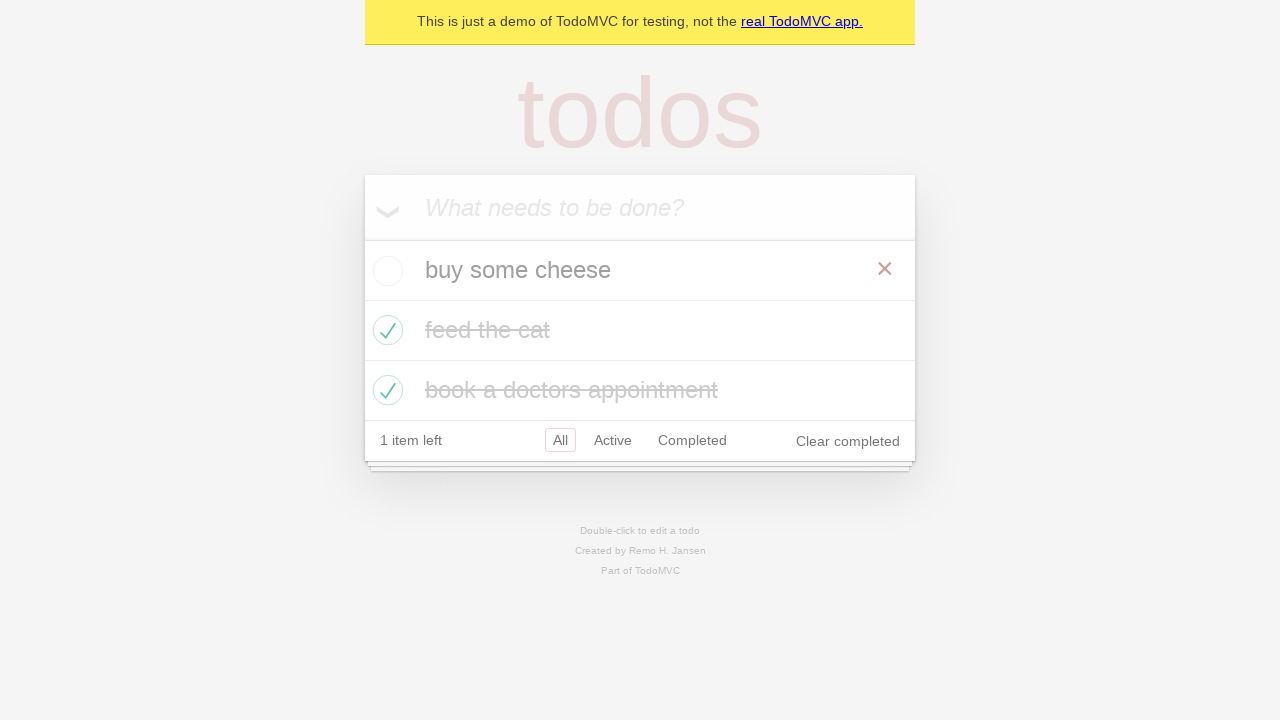

Checked the first todo item again at (385, 271) on internal:testid=[data-testid="todo-item"s] >> nth=0 >> internal:role=checkbox
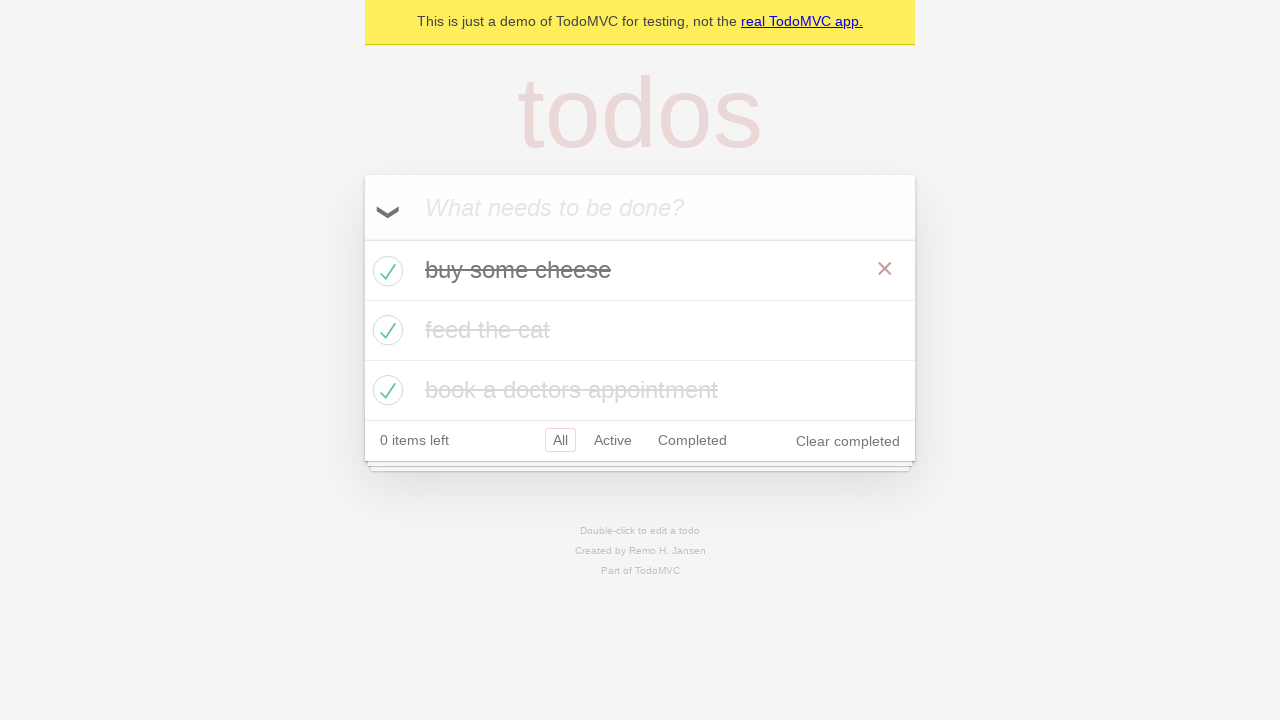

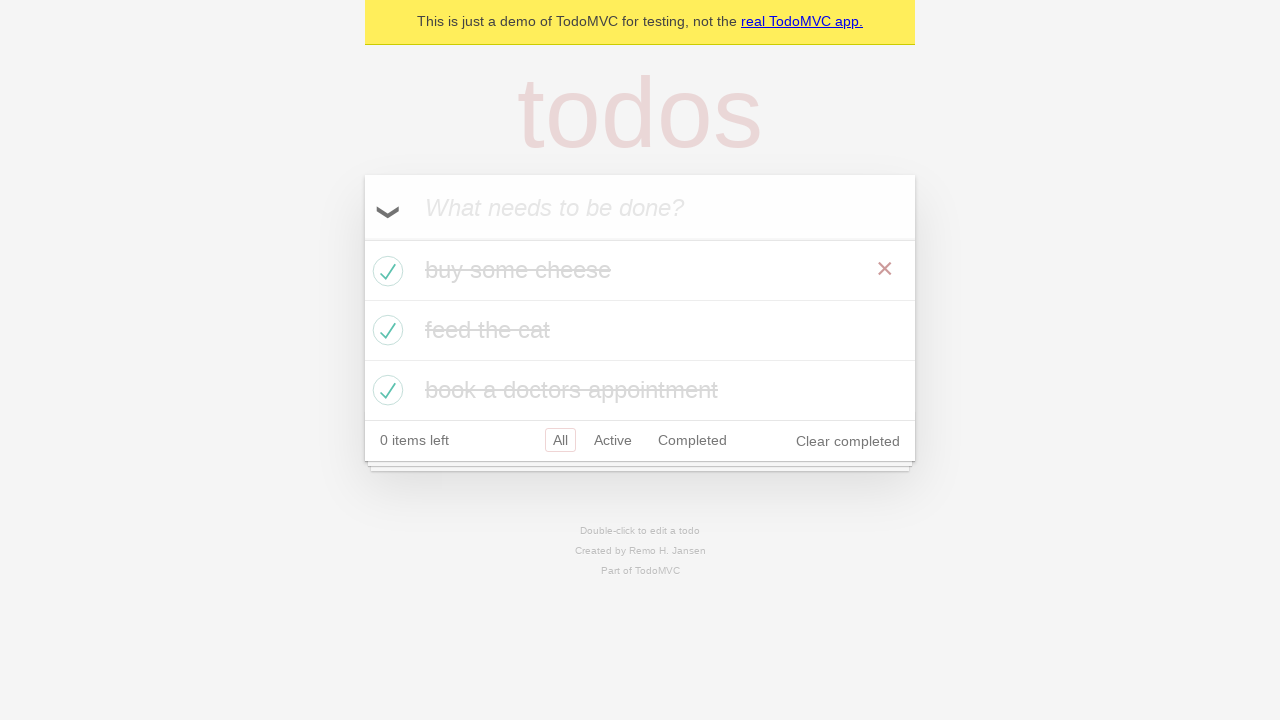